Tests API mocking functionality by intercepting a fruit API endpoint, returning mock data, and verifying that the mocked content is displayed on the page.

Starting URL: https://demo.playwright.dev/api-mocking

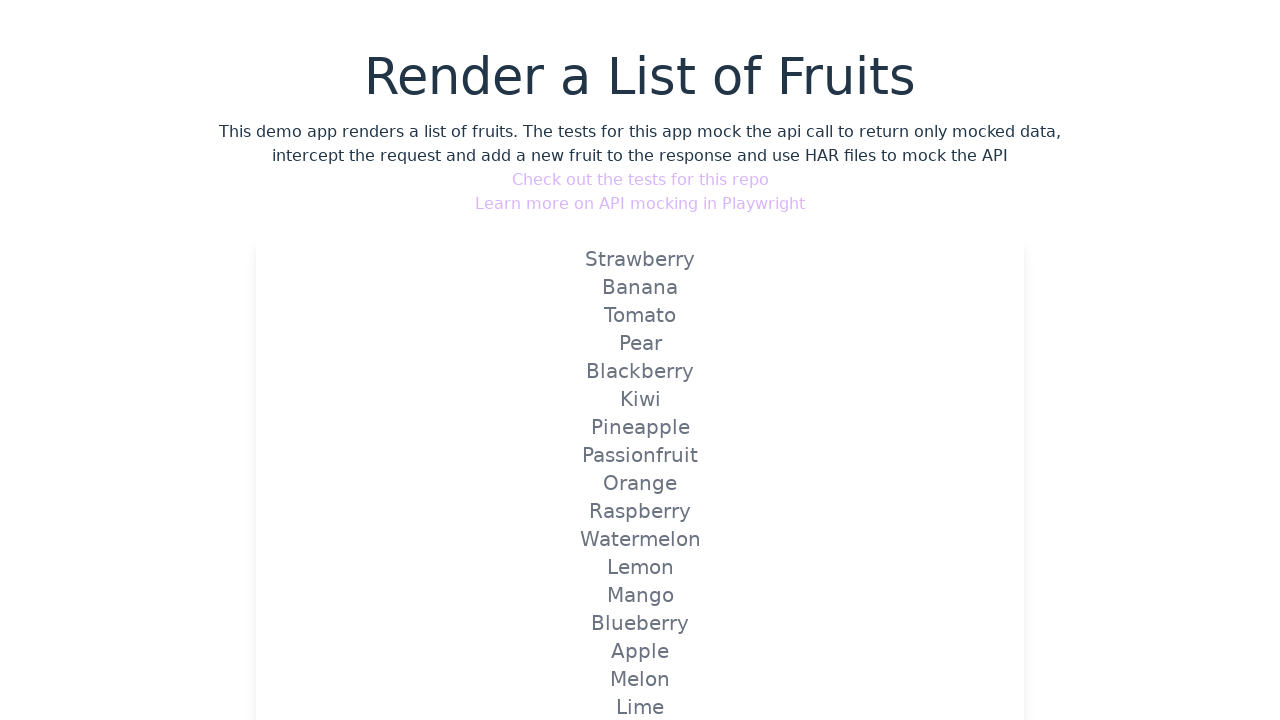

Intercepted fruit API endpoint with mock handler
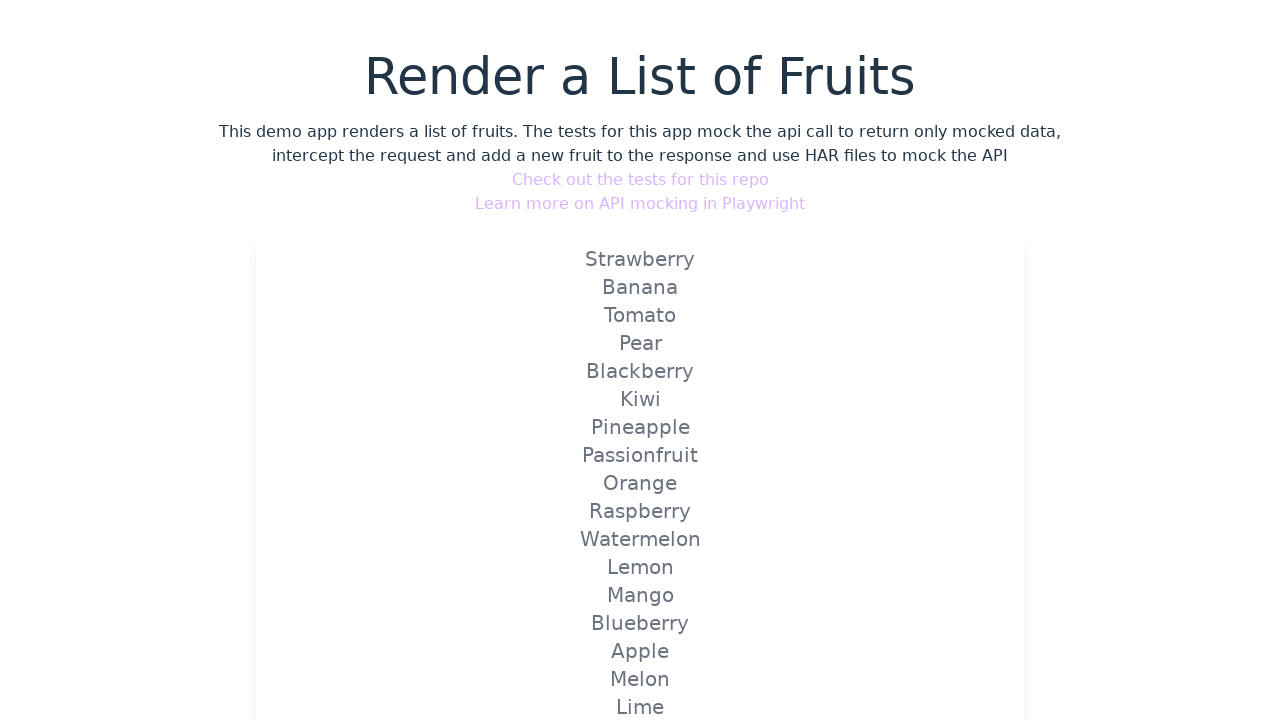

Navigated to API mocking demo page
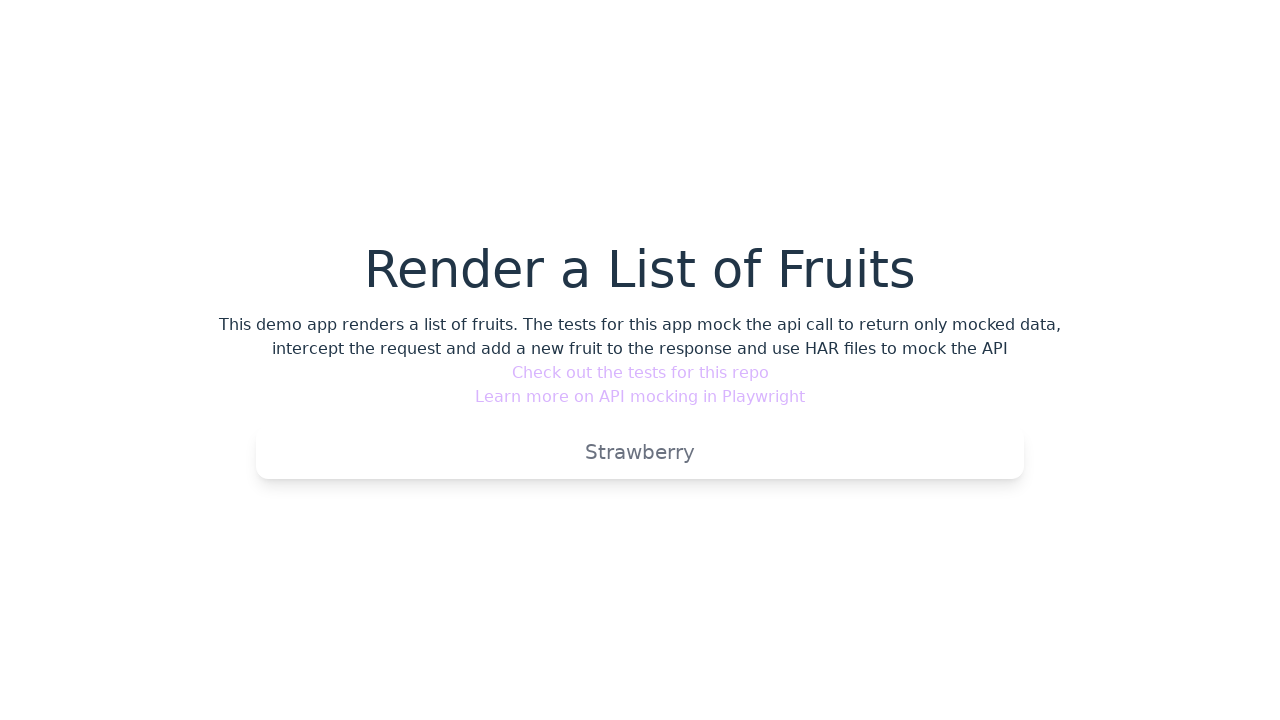

Verified that mocked Strawberry fruit is visible on the page
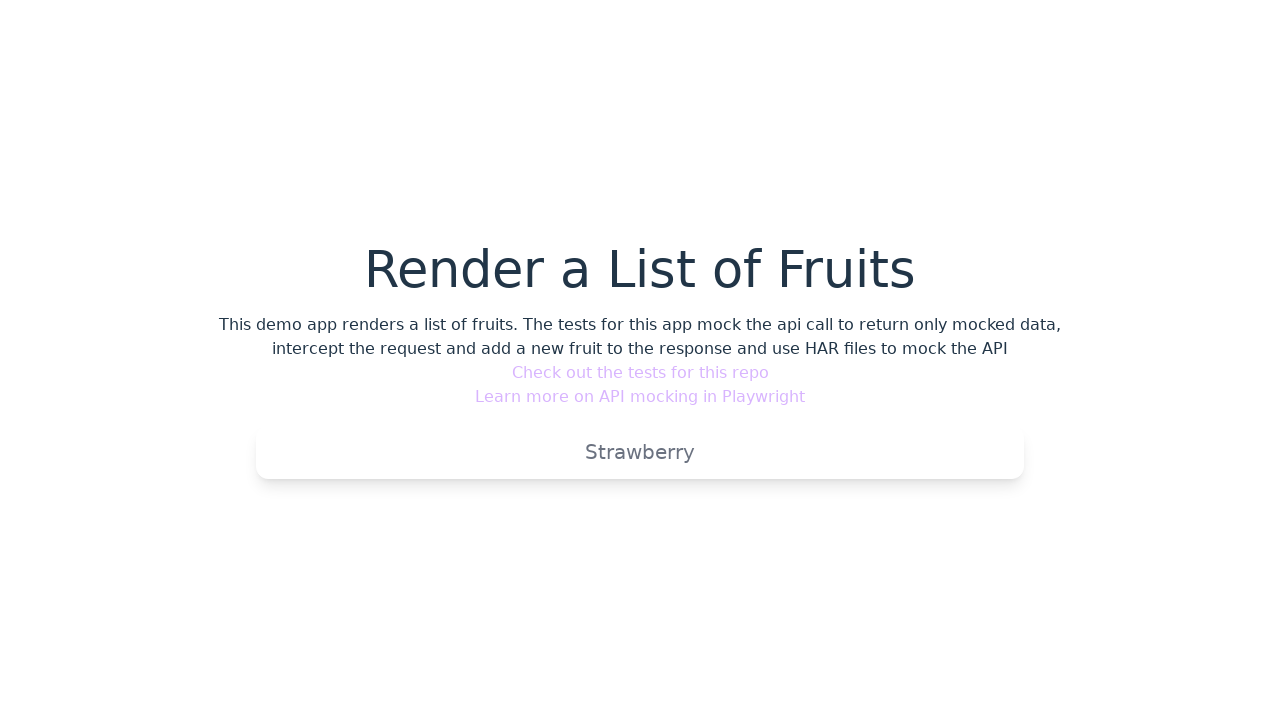

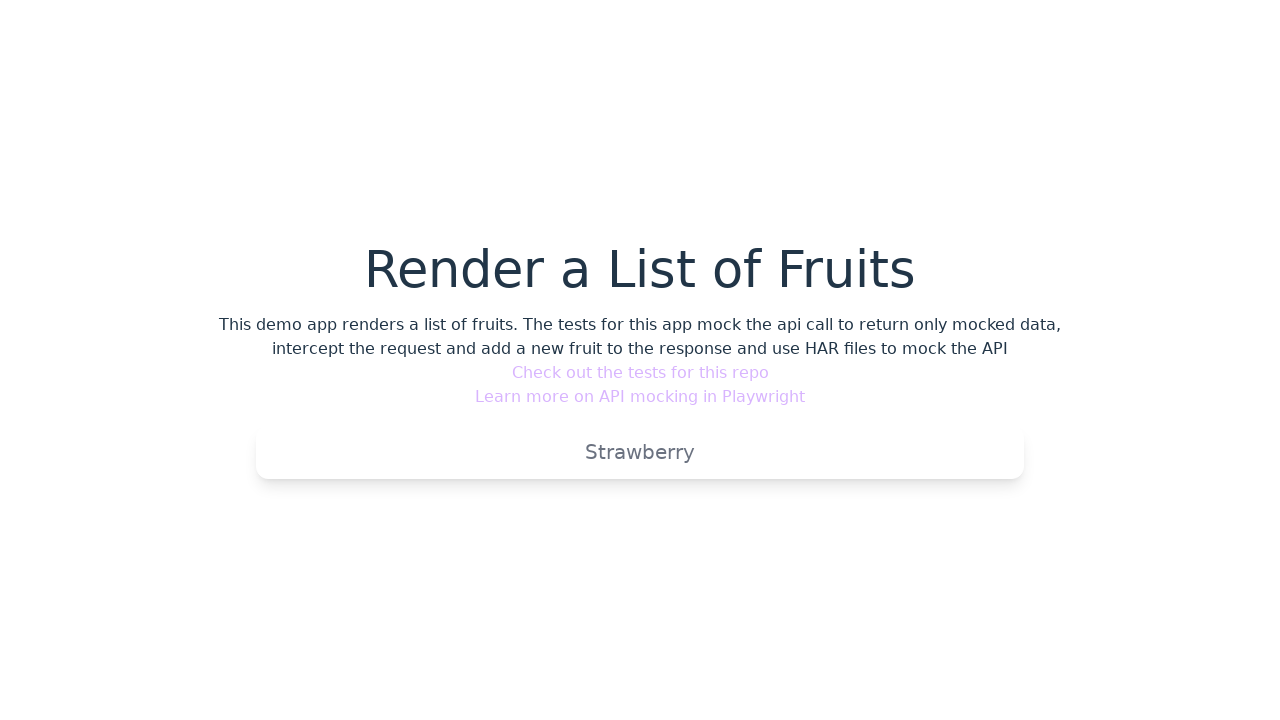